Navigates to broken images page and checks status codes for all images

Starting URL: https://the-internet.herokuapp.com/

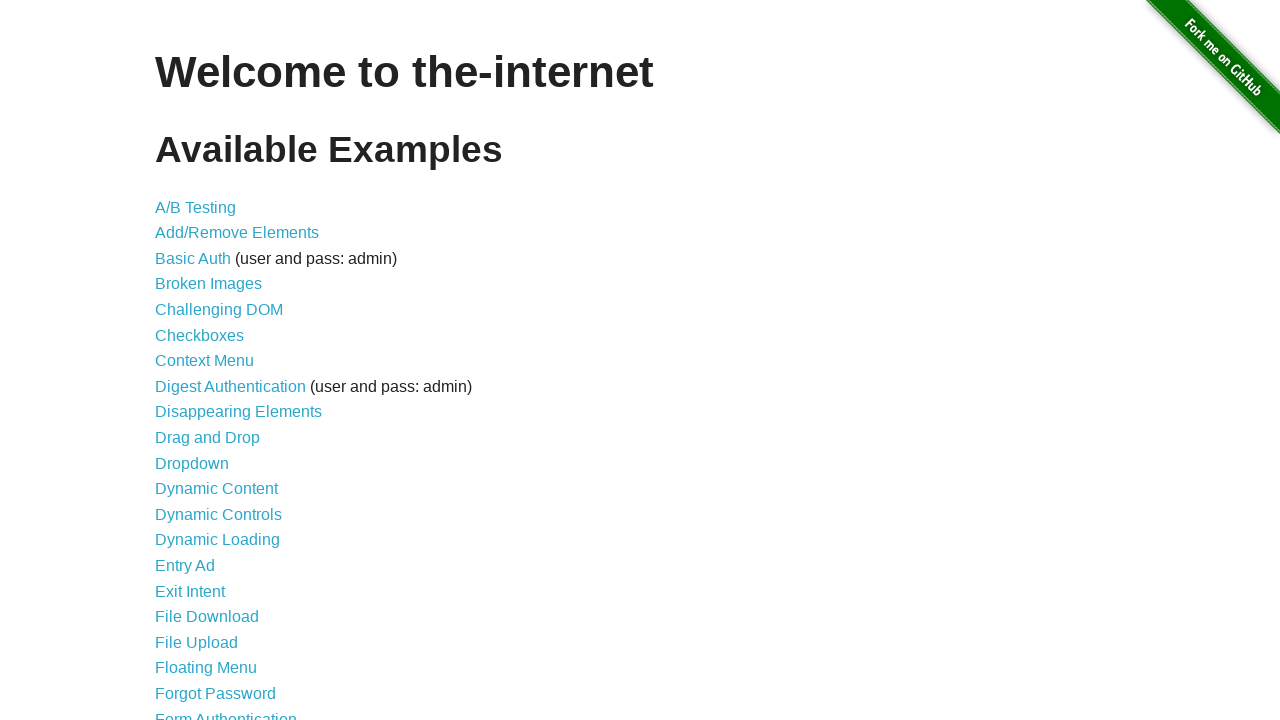

Navigated to the-internet.herokuapp.com home page
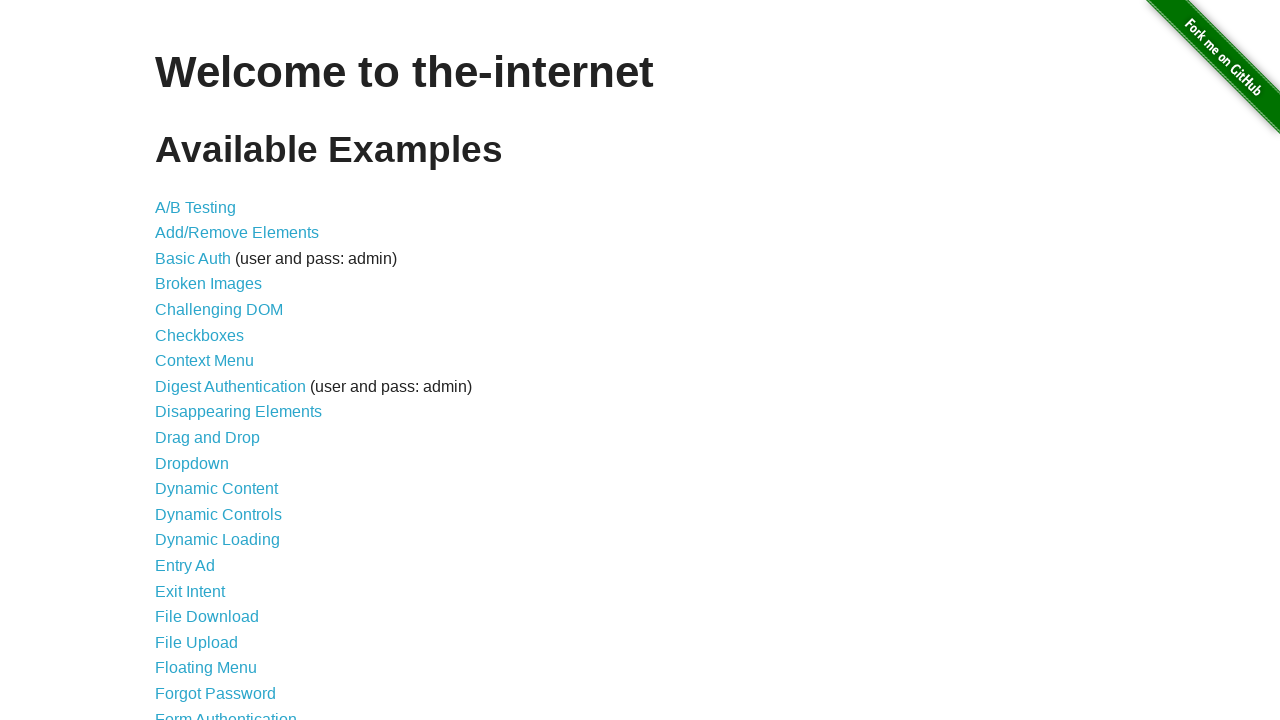

Clicked link to broken images page at (208, 284) on xpath=//a[@href='/broken_images']
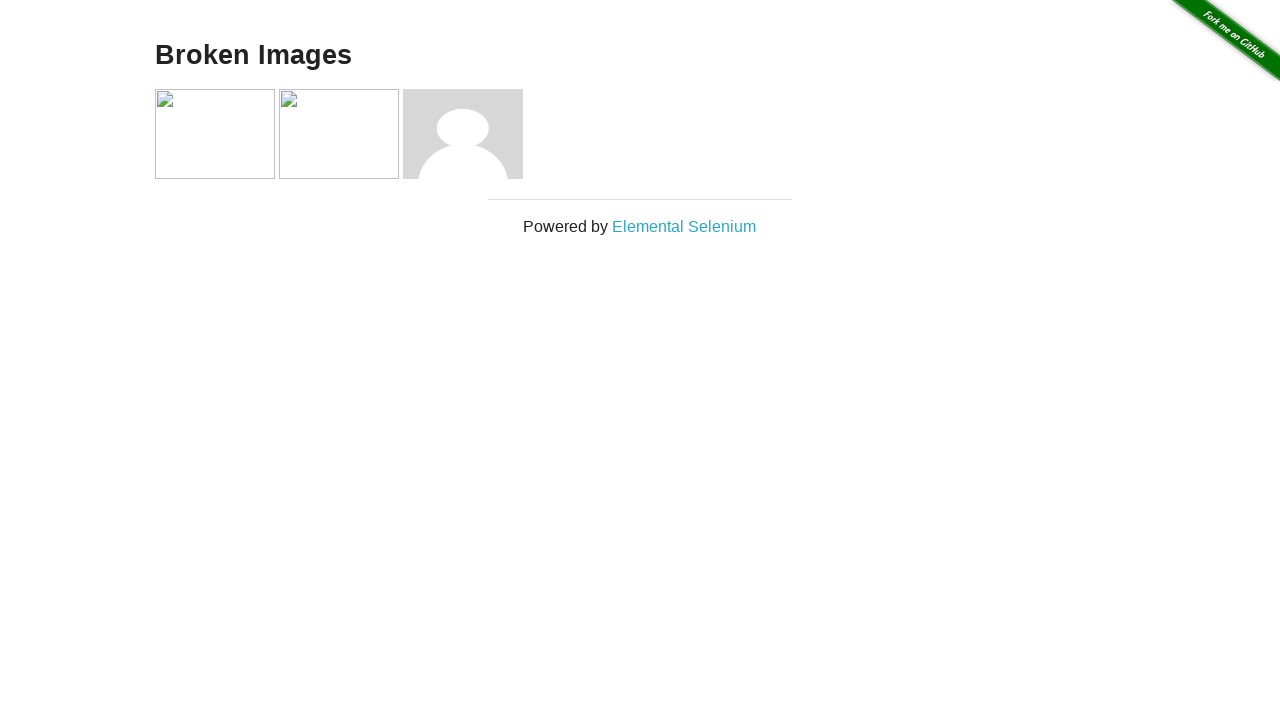

Images loaded on broken images page
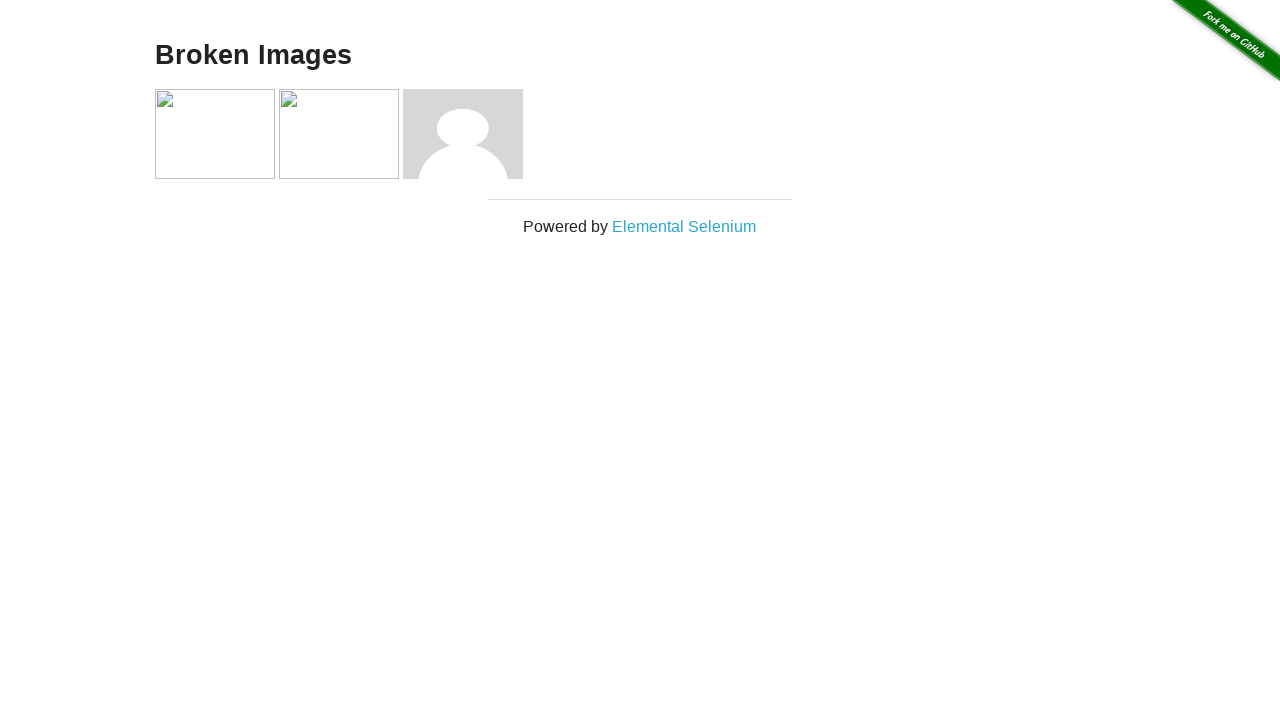

Located 4 images on the page
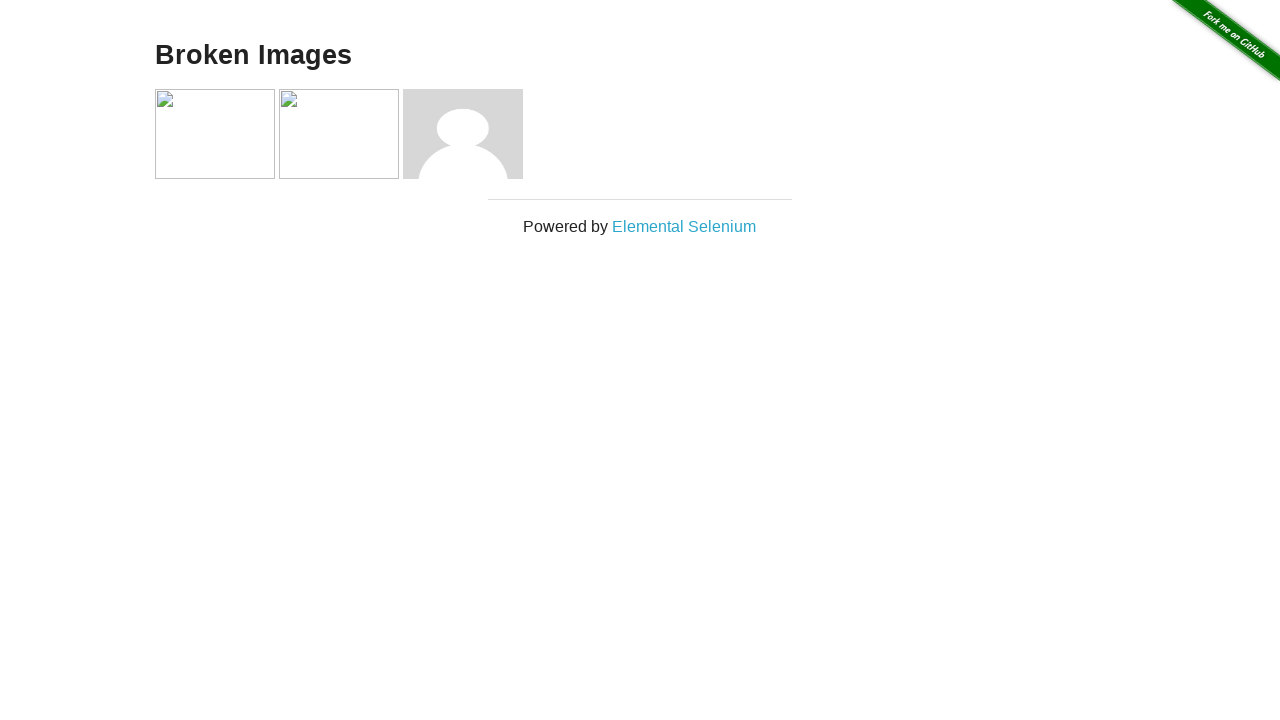

Retrieved image source: /img/forkme_right_green_007200.png
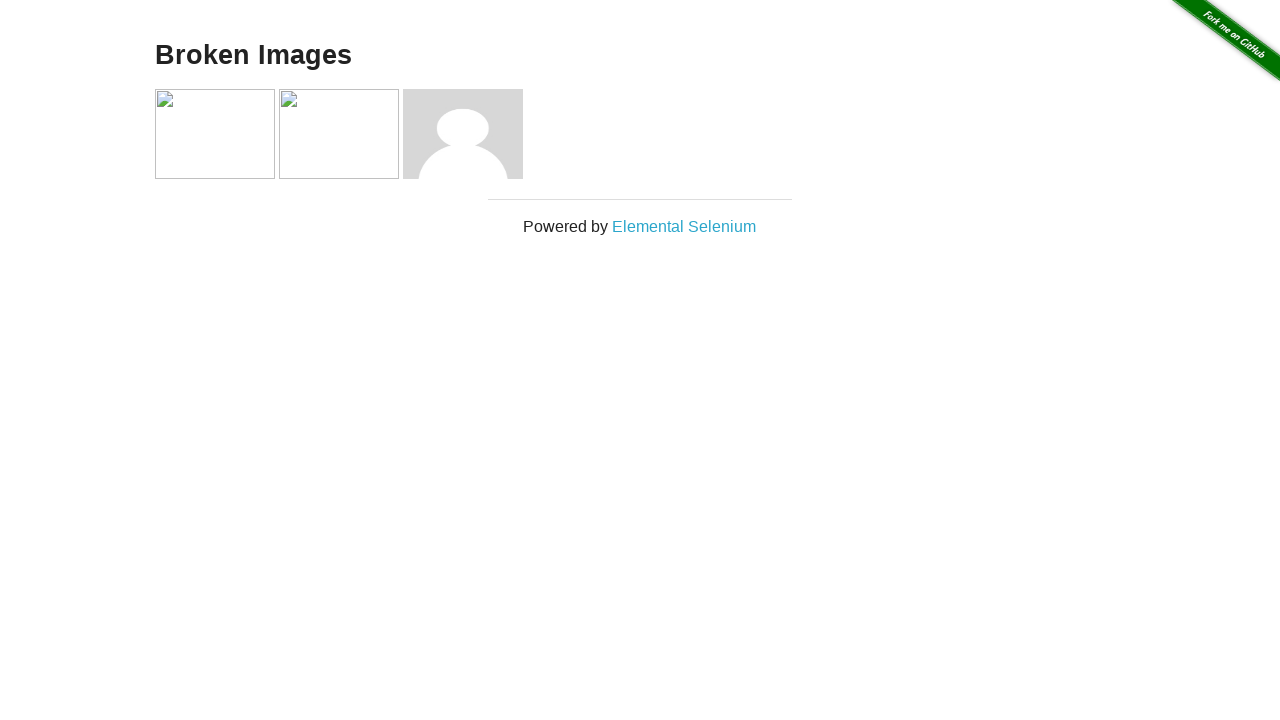

Retrieved image source: asdf.jpg
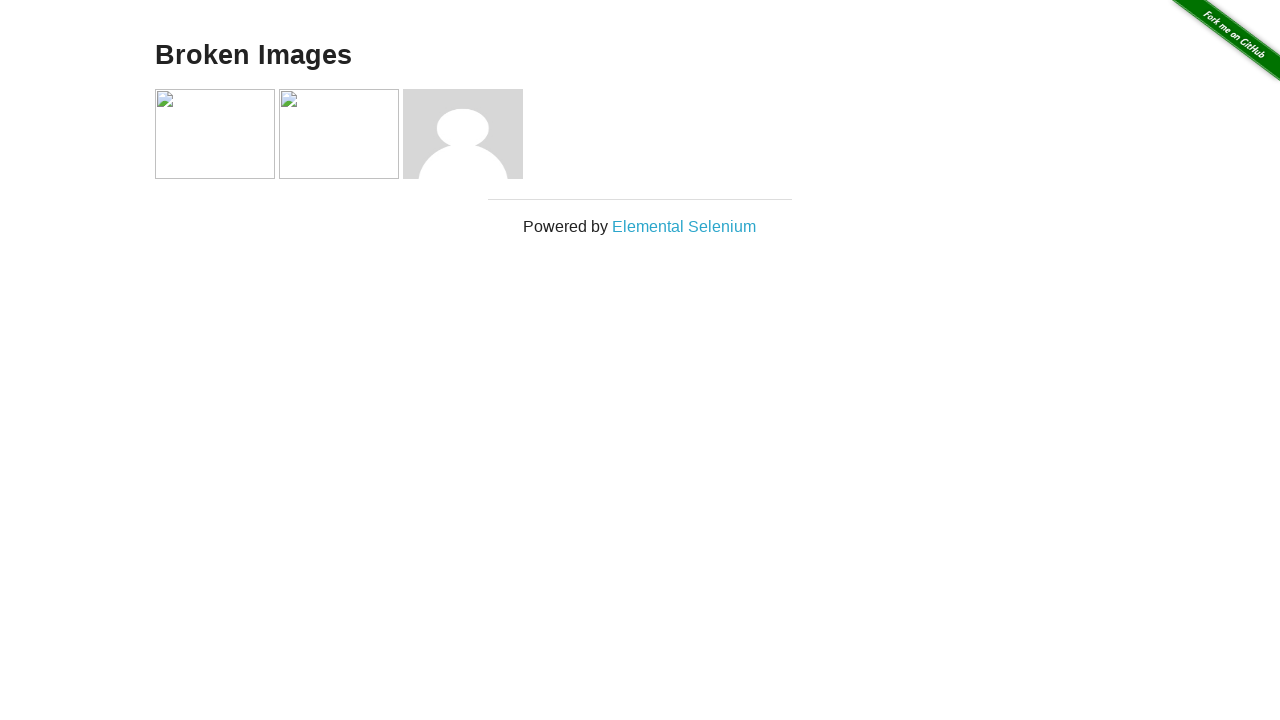

Retrieved image source: hjkl.jpg
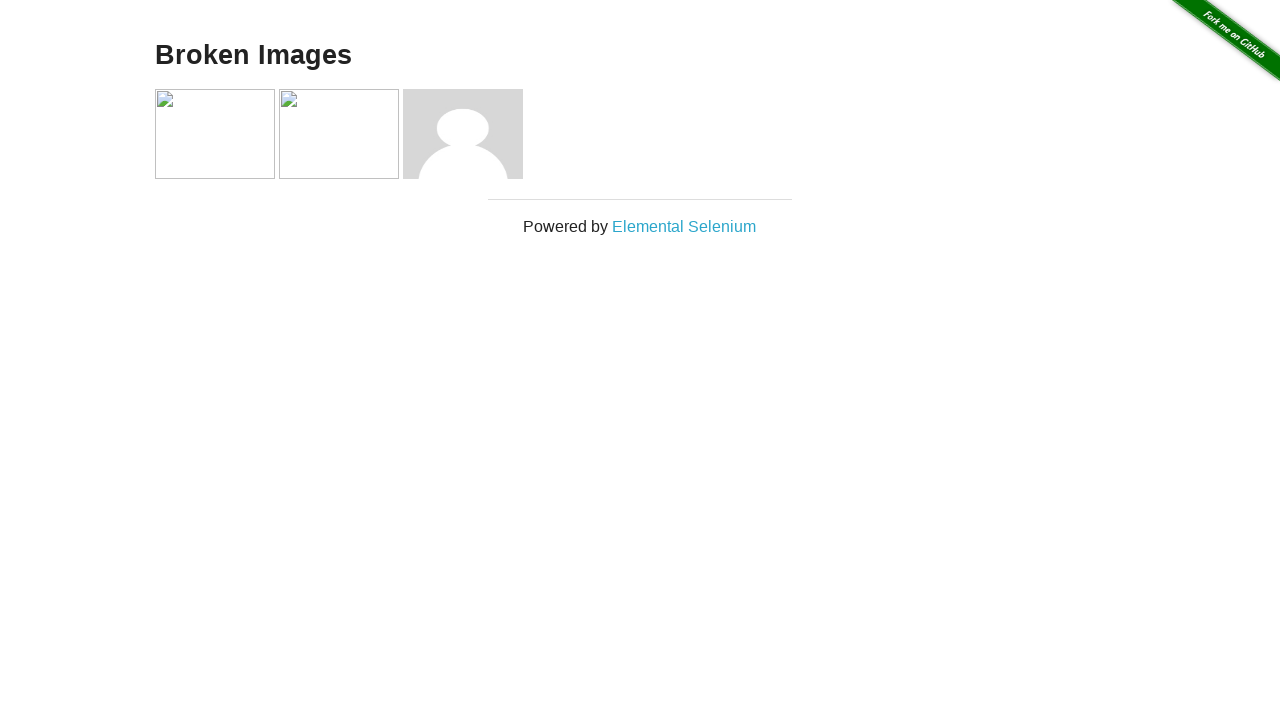

Retrieved image source: img/avatar-blank.jpg
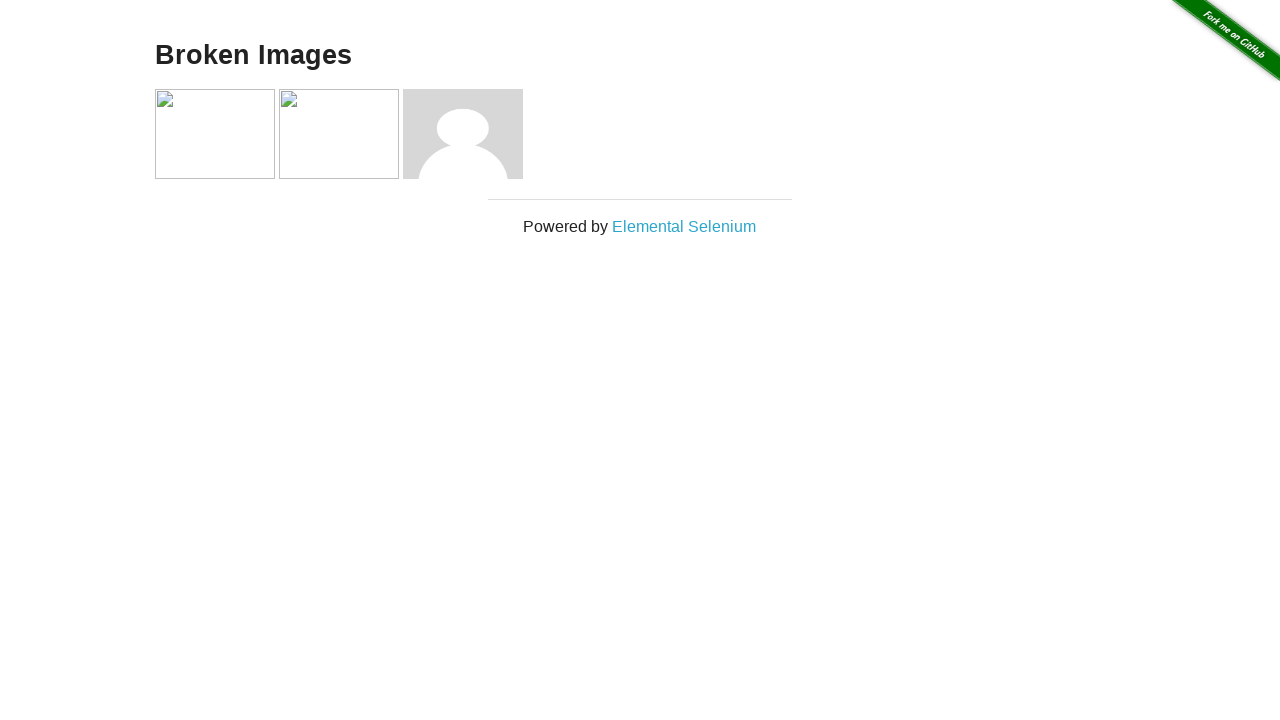

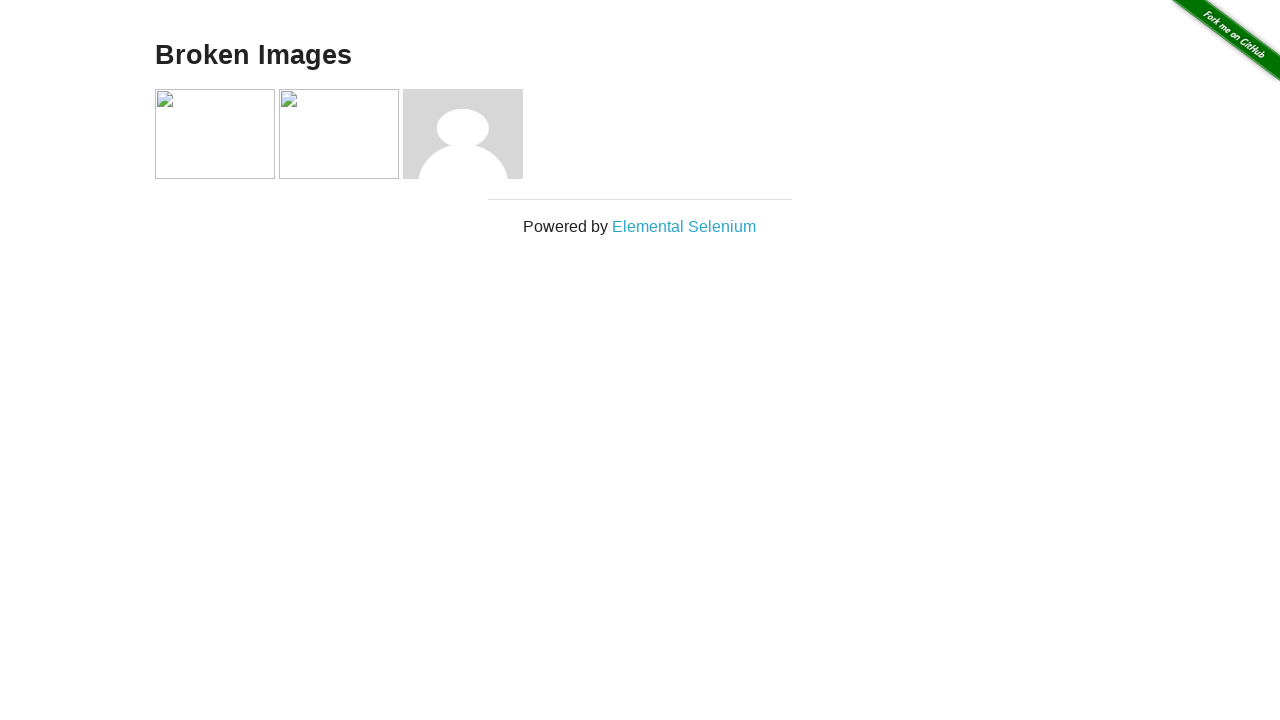